Tests radio button selection on a practice automation page by clicking on option2 and verifying it becomes selected

Starting URL: https://rahulshettyacademy.com/AutomationPractice/

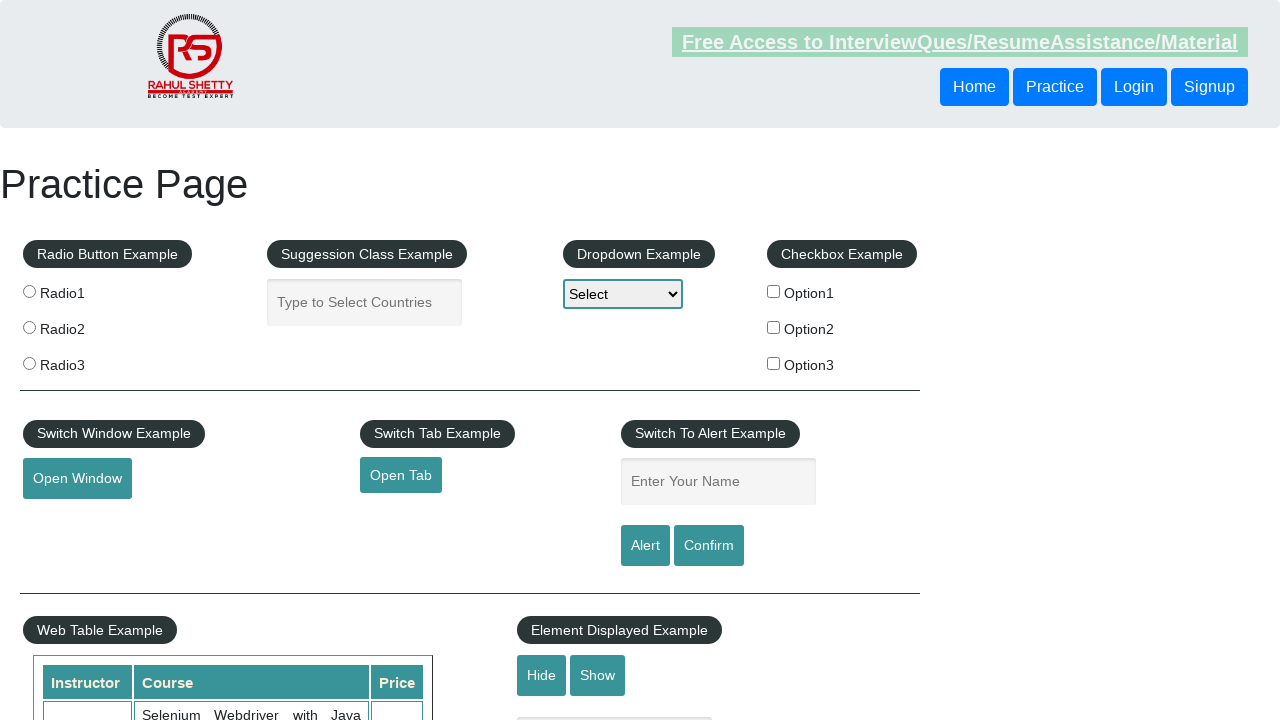

Clicked radio button option2 at (774, 327) on input[value='option2']
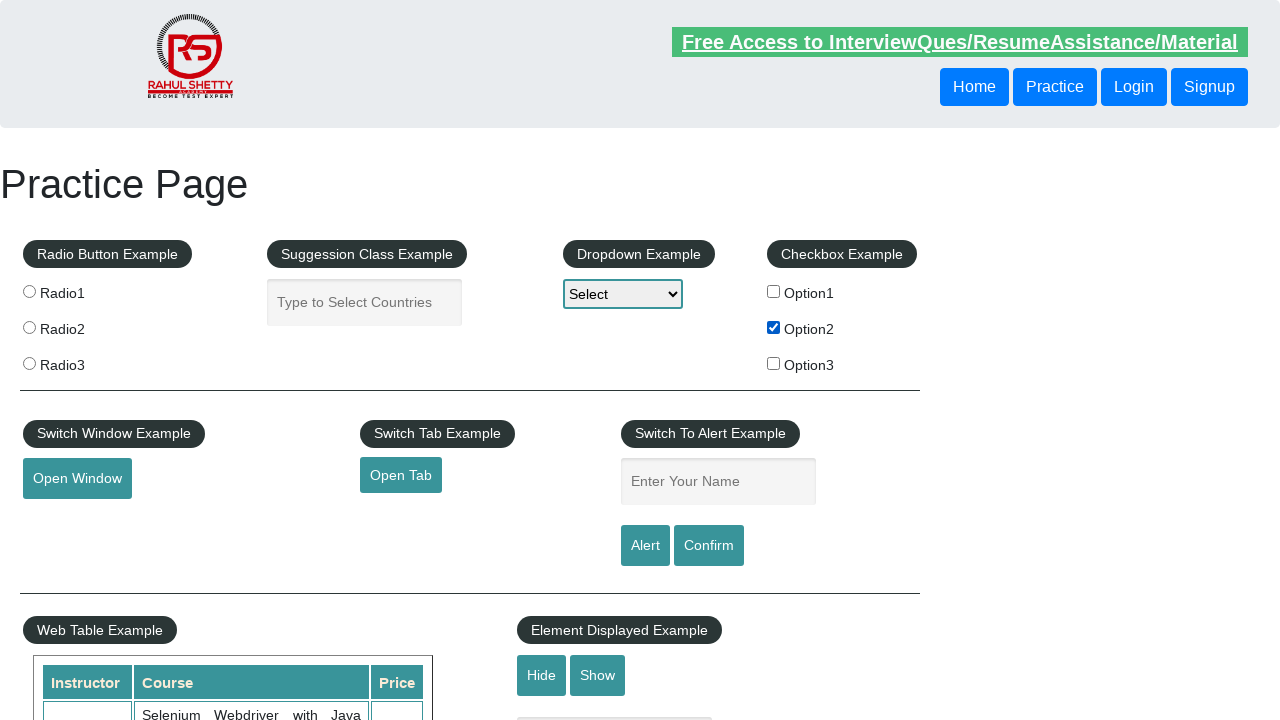

Verified that radio button option2 is selected
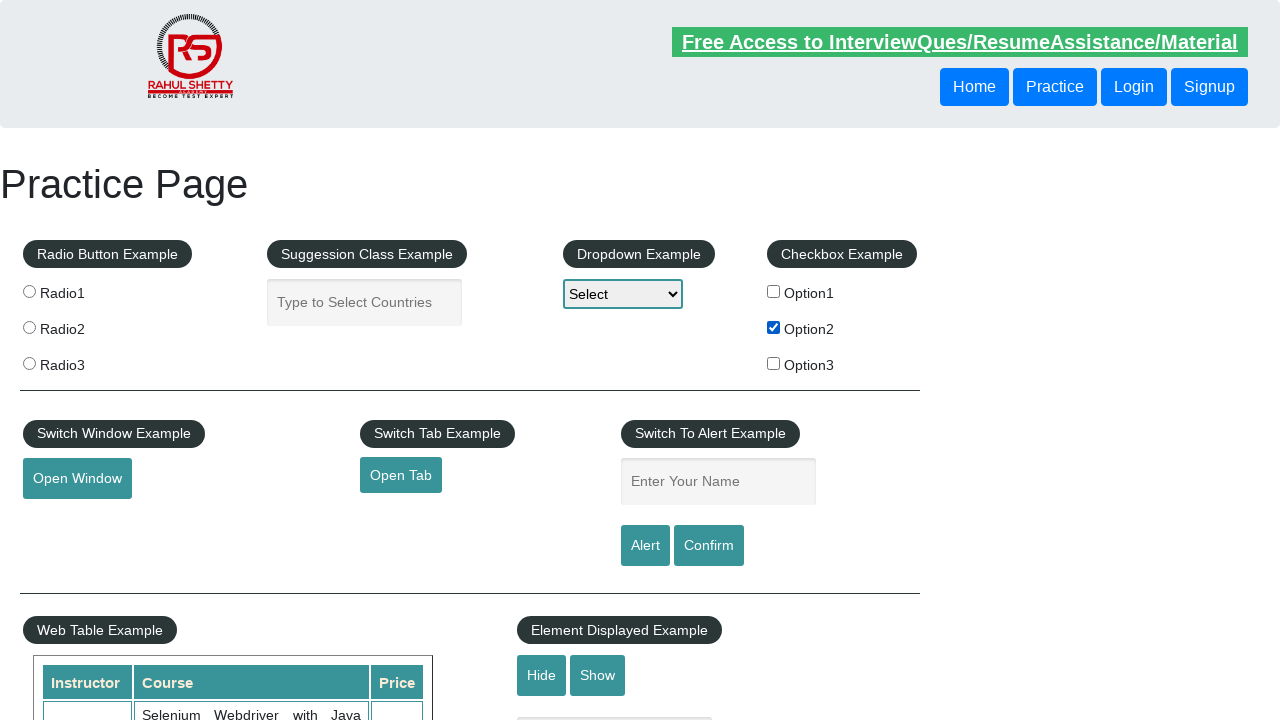

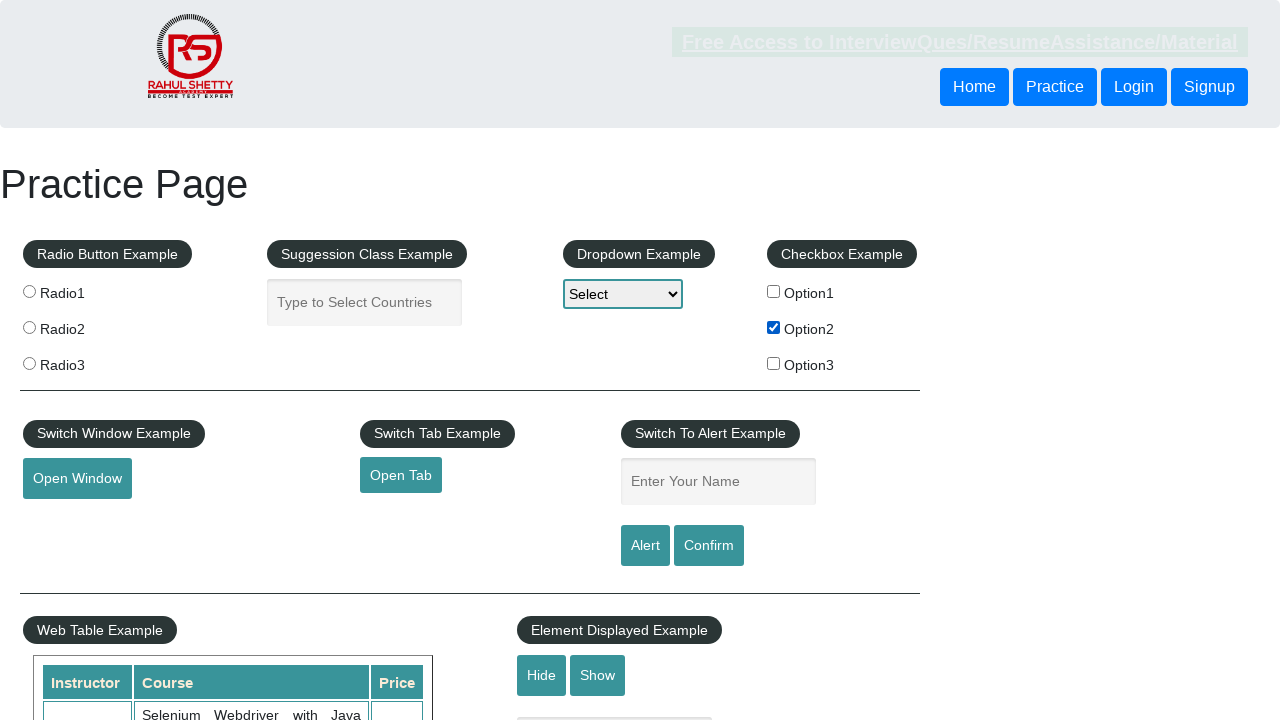